Tests shop navigation by browsing through product categories and viewing individual product details

Starting URL: https://www.demoblaze.com/index.html

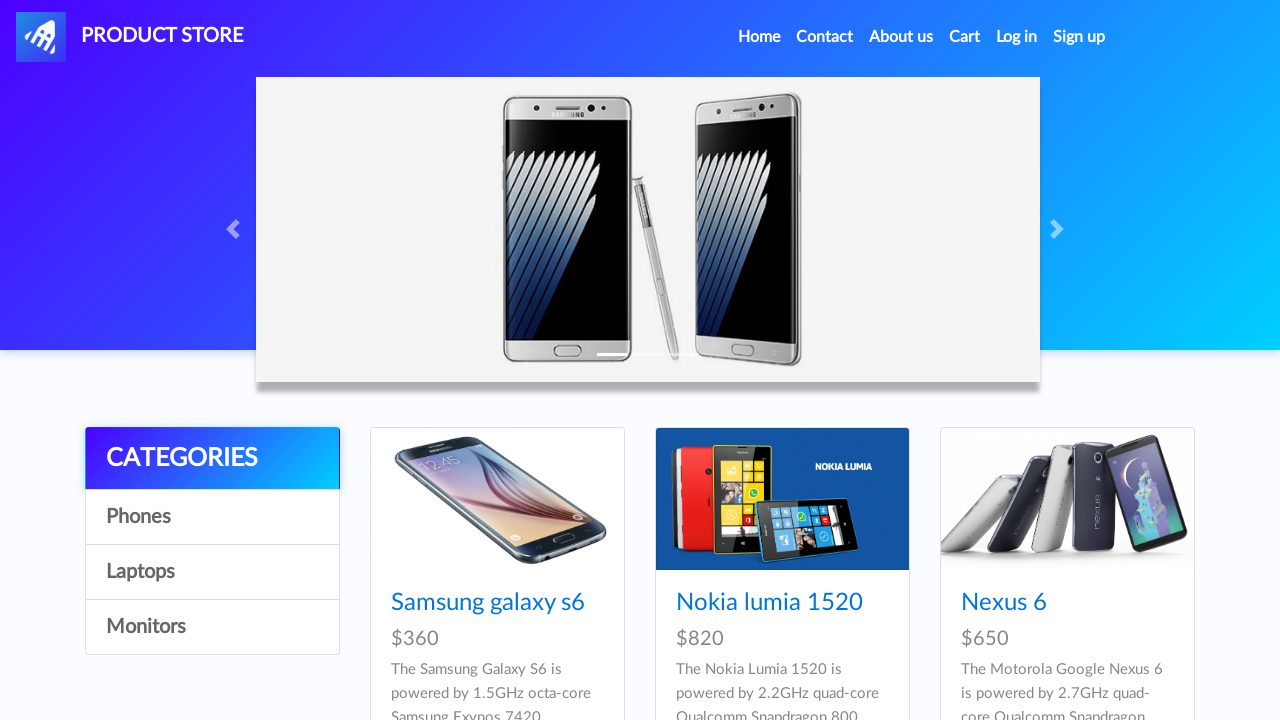

Waited 2 seconds for page to load
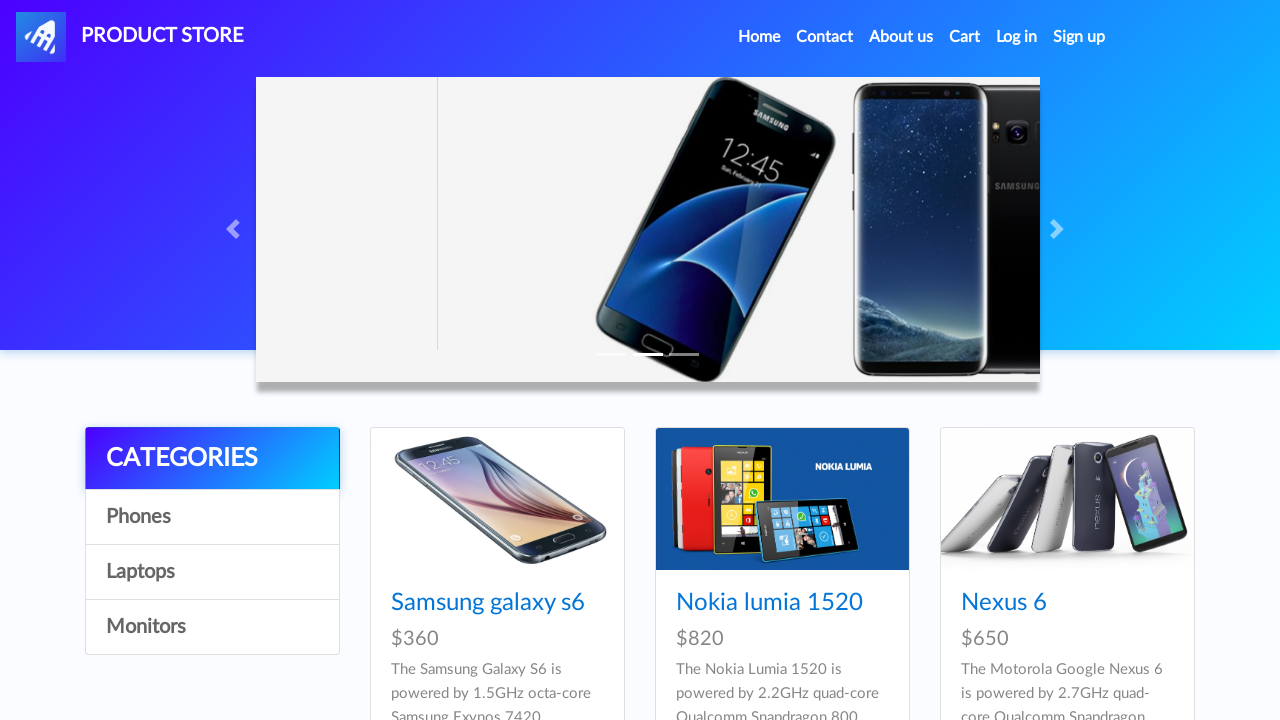

Clicked a product category filter at (212, 517) on .list-group-item[id="itemc"] >> nth=0
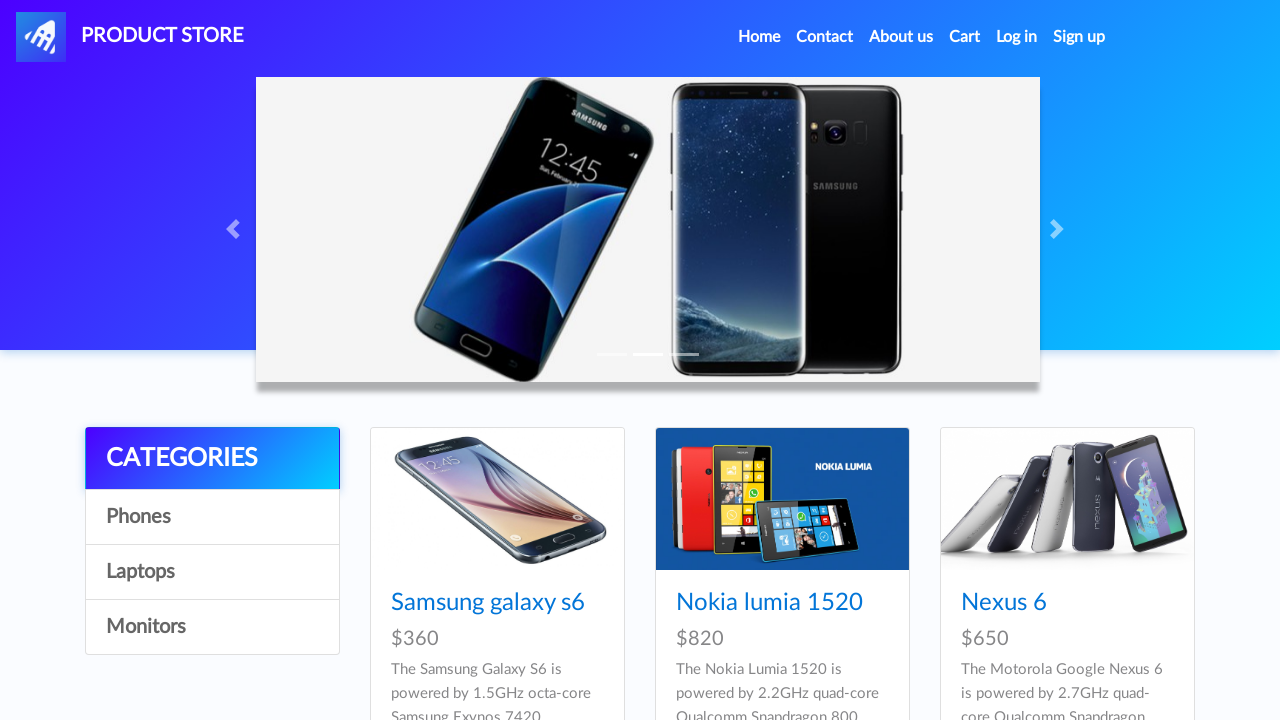

Waited 2 seconds for category products to load
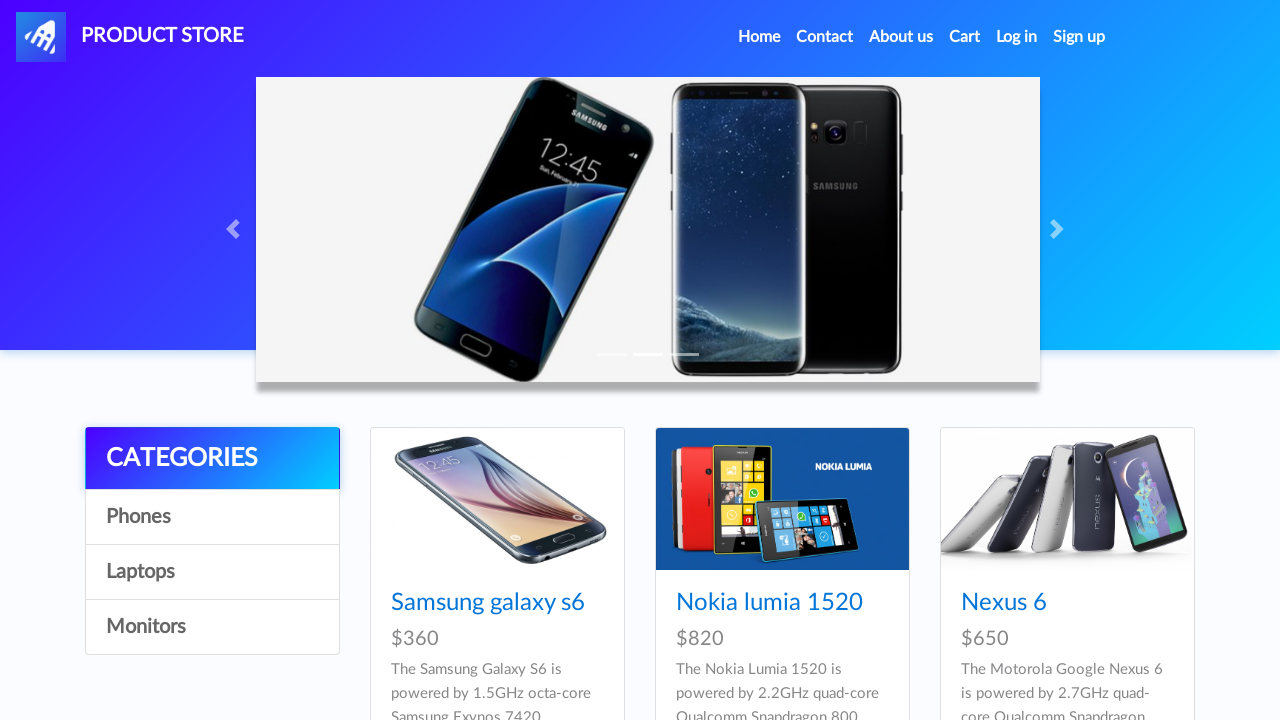

Clicked a product category filter at (212, 572) on .list-group-item[id="itemc"] >> nth=1
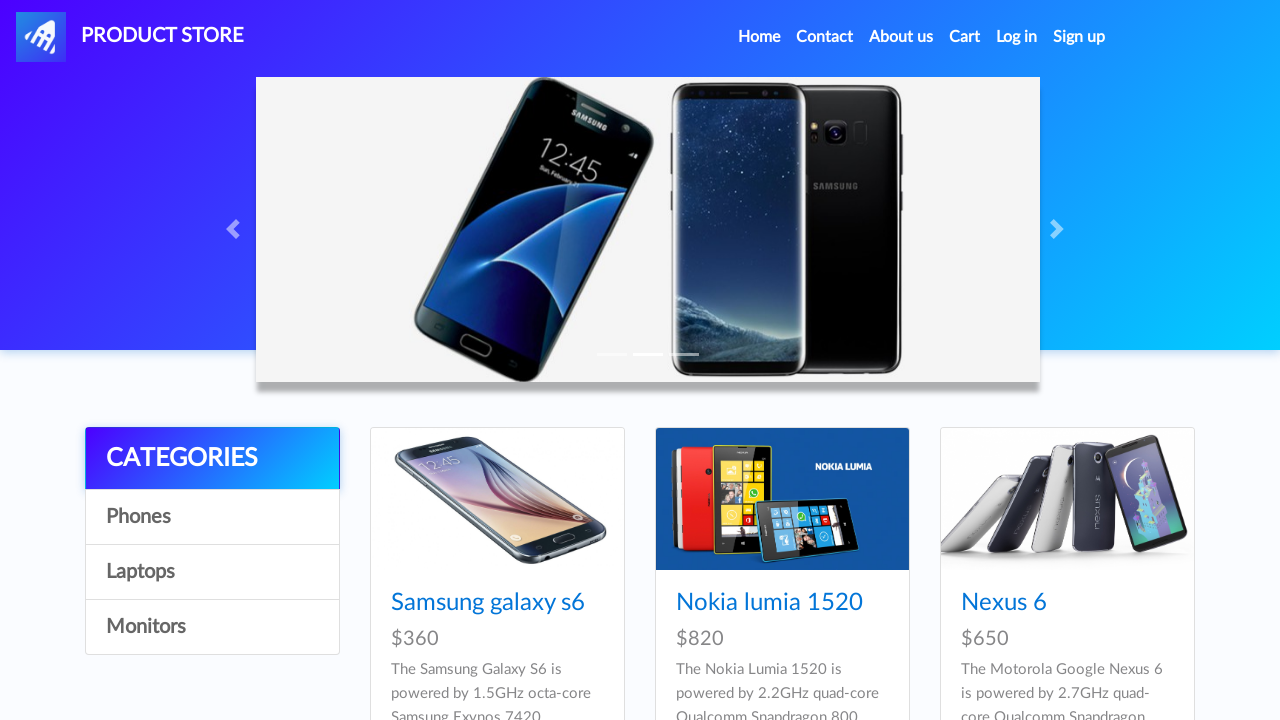

Waited 2 seconds for category products to load
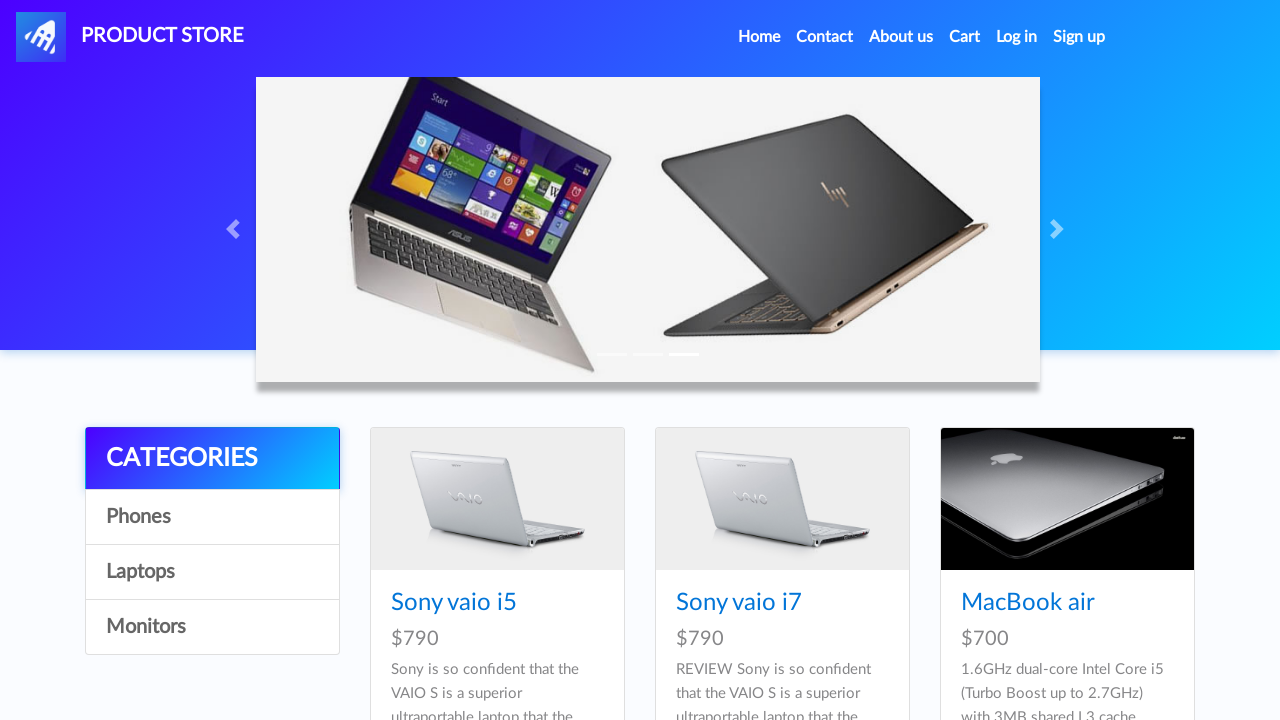

Clicked a product category filter at (212, 627) on .list-group-item[id="itemc"] >> nth=2
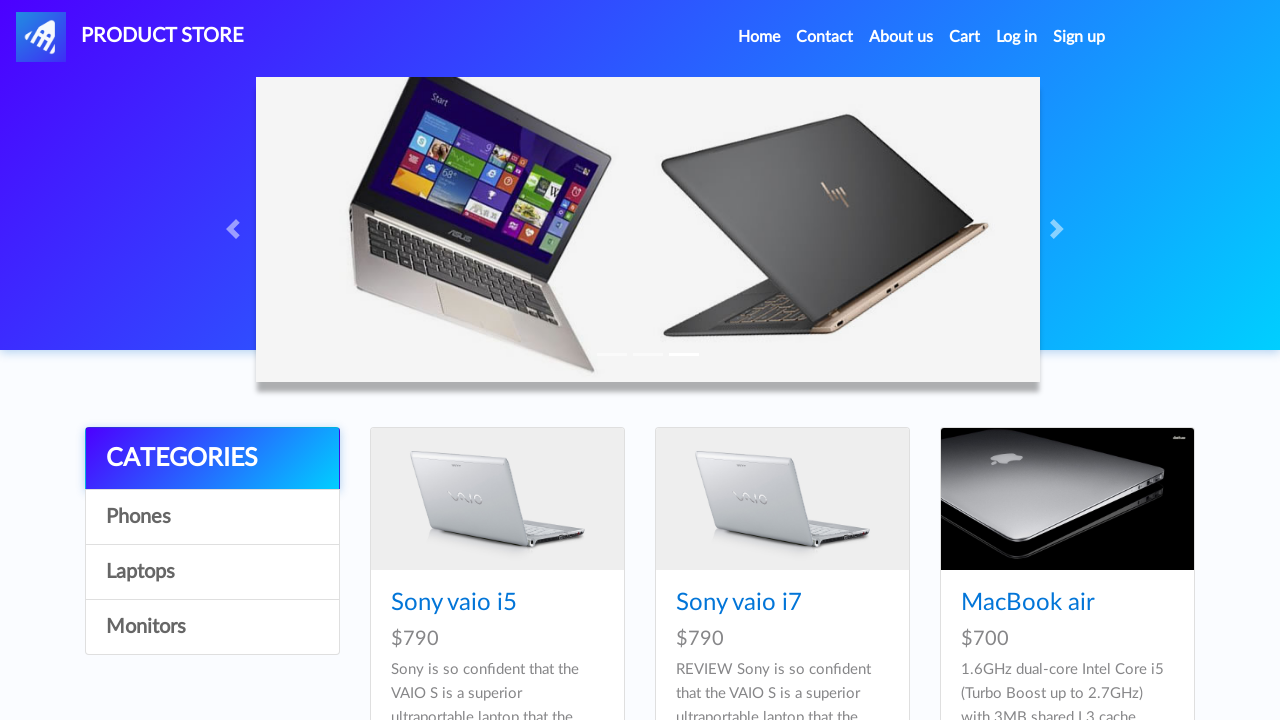

Waited 2 seconds for category products to load
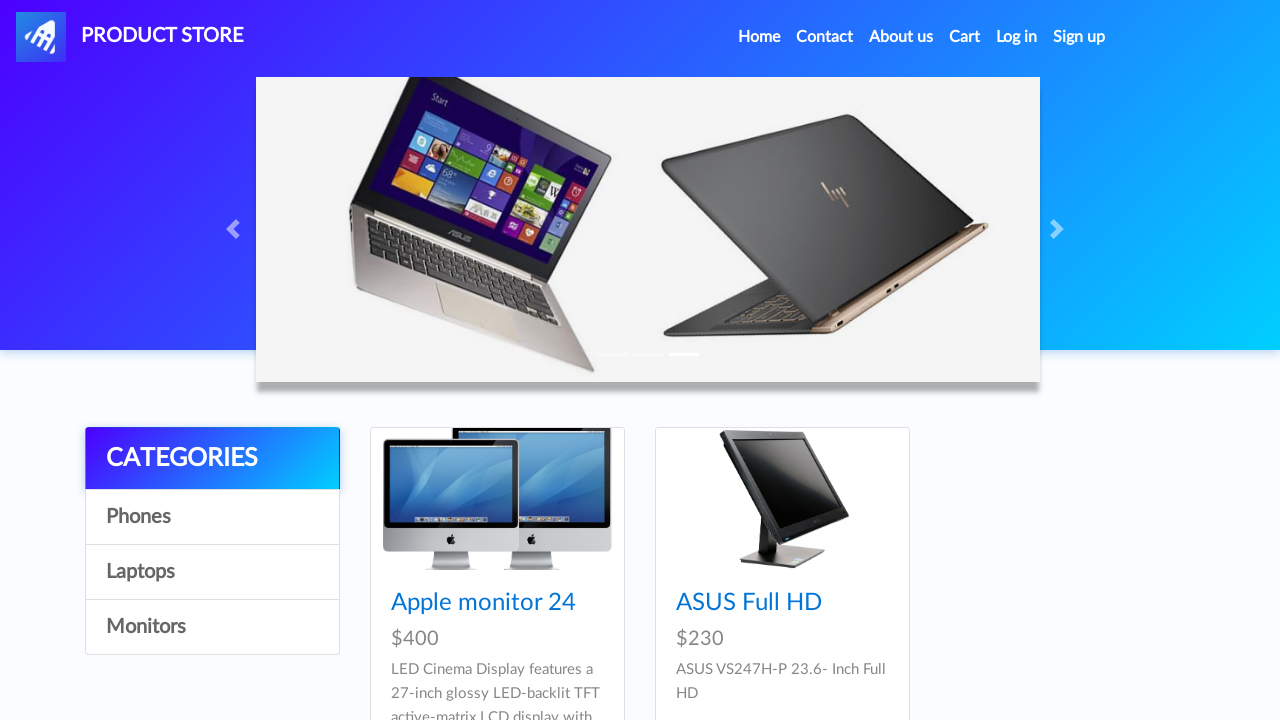

Clicked on a product to view details at (749, 603) on xpath=//*[@id="tbodyid"]/div[2]/div/div/h4/a
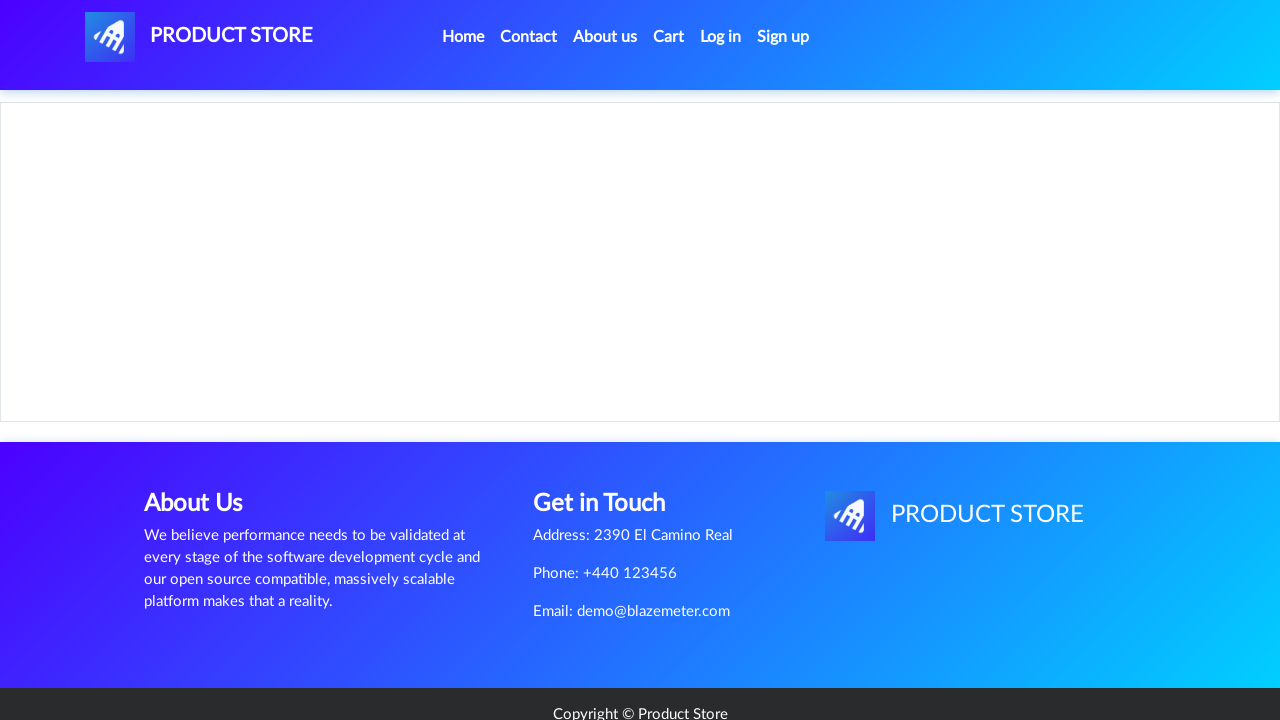

Waited 2 seconds for product details page to load
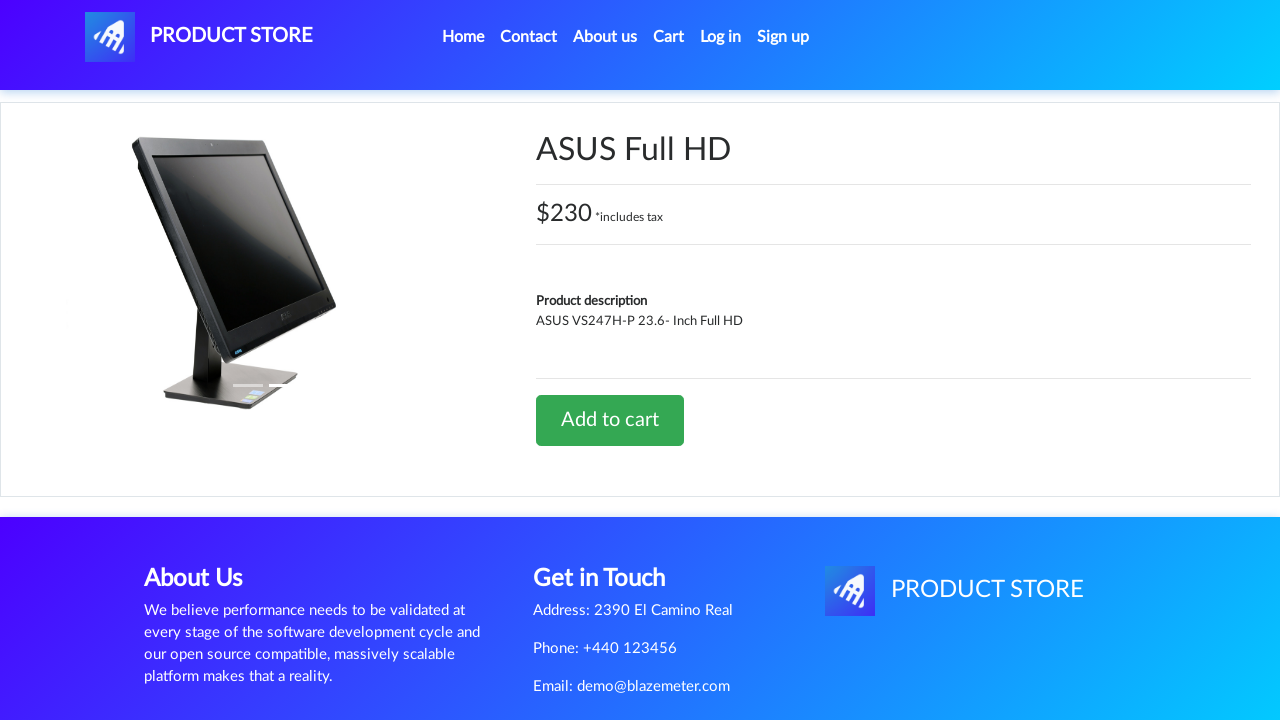

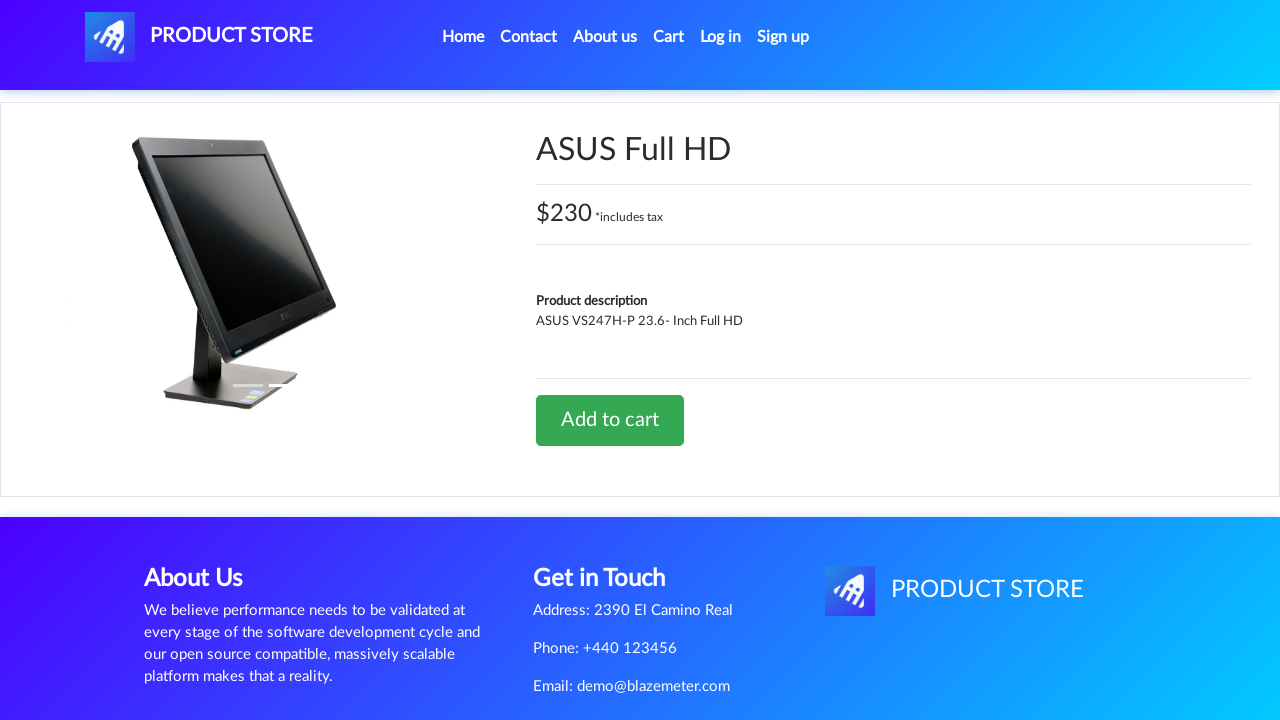